Tests dynamic controls with explicit waits - clicks Remove button, waits for and verifies "It's gone!" message, then clicks Add button and verifies "It's back!" message.

Starting URL: https://the-internet.herokuapp.com/dynamic_controls

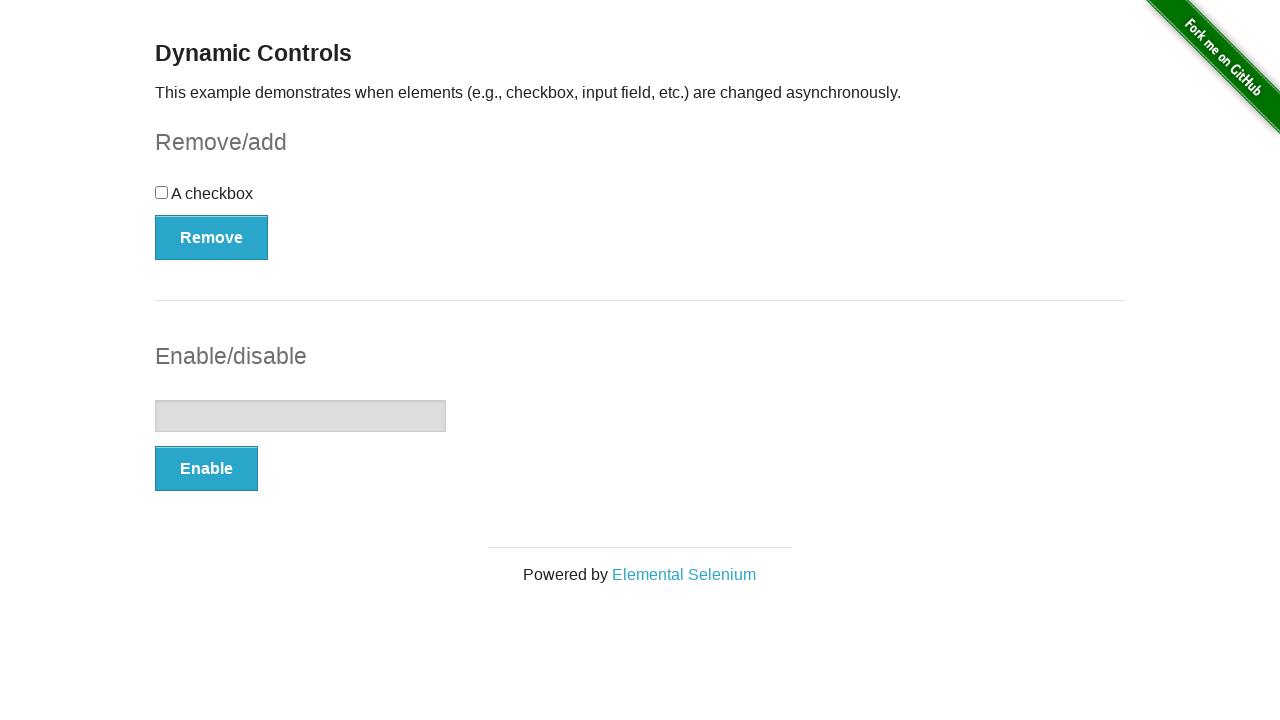

Clicked the Remove button at (212, 237) on xpath=(//button[@type='button'])[1]
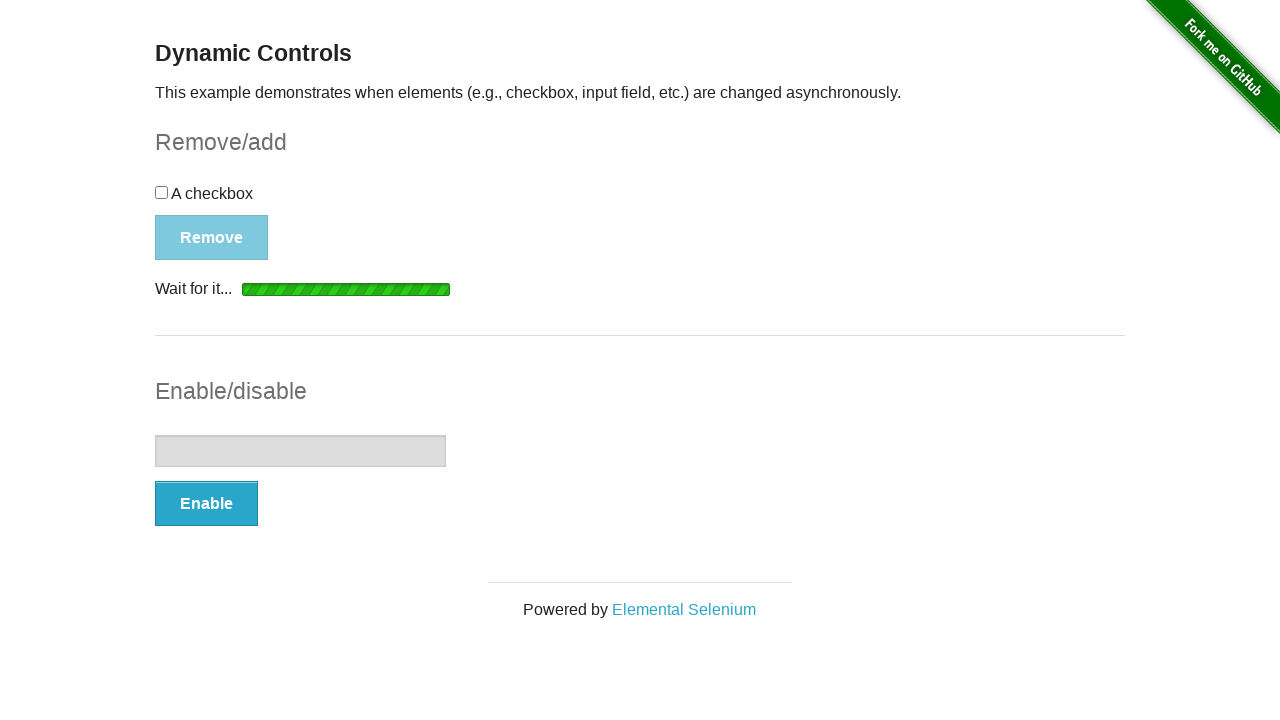

Waited for and found 'It's gone!' message
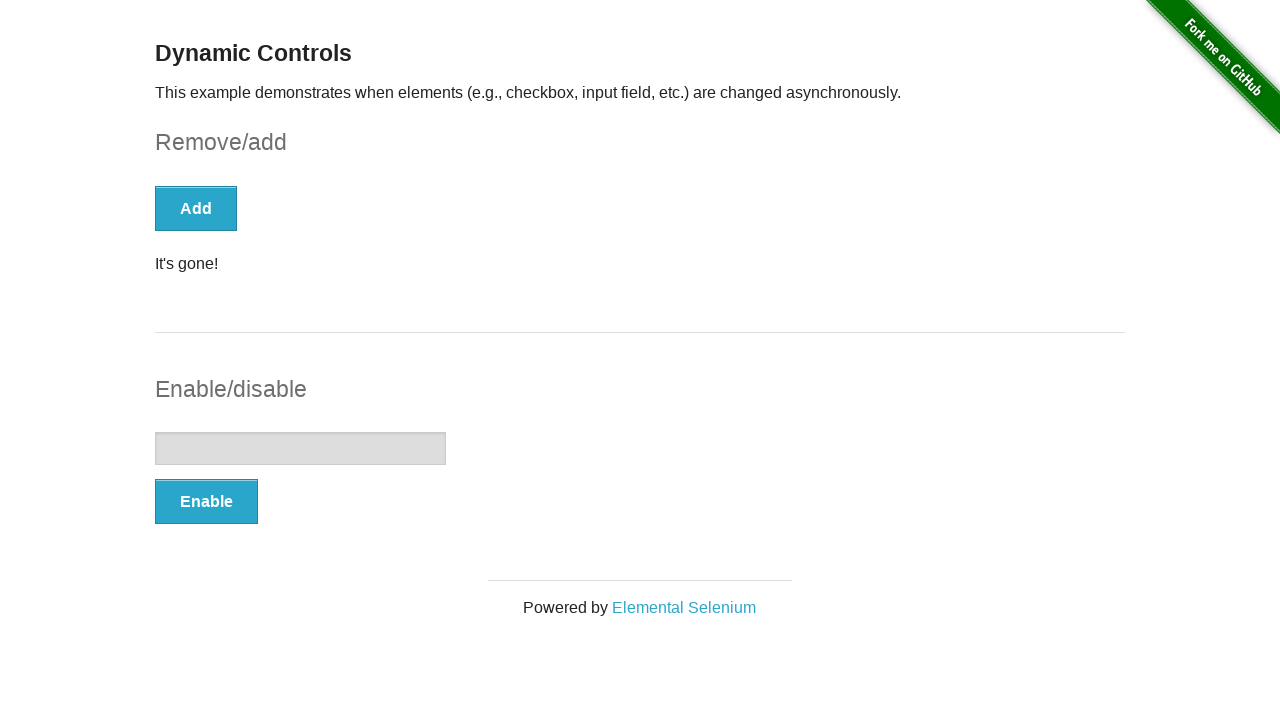

Verified 'It's gone!' message is visible
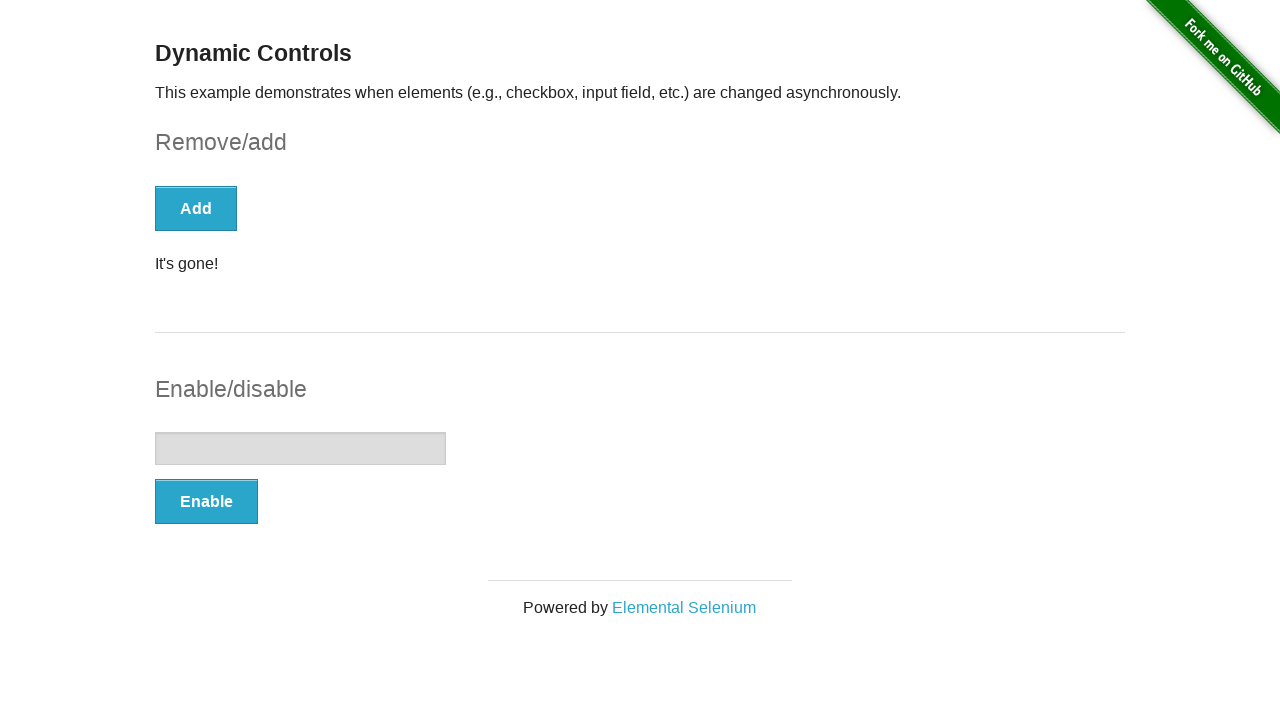

Clicked the Add button at (196, 208) on xpath=//button[text()='Add']
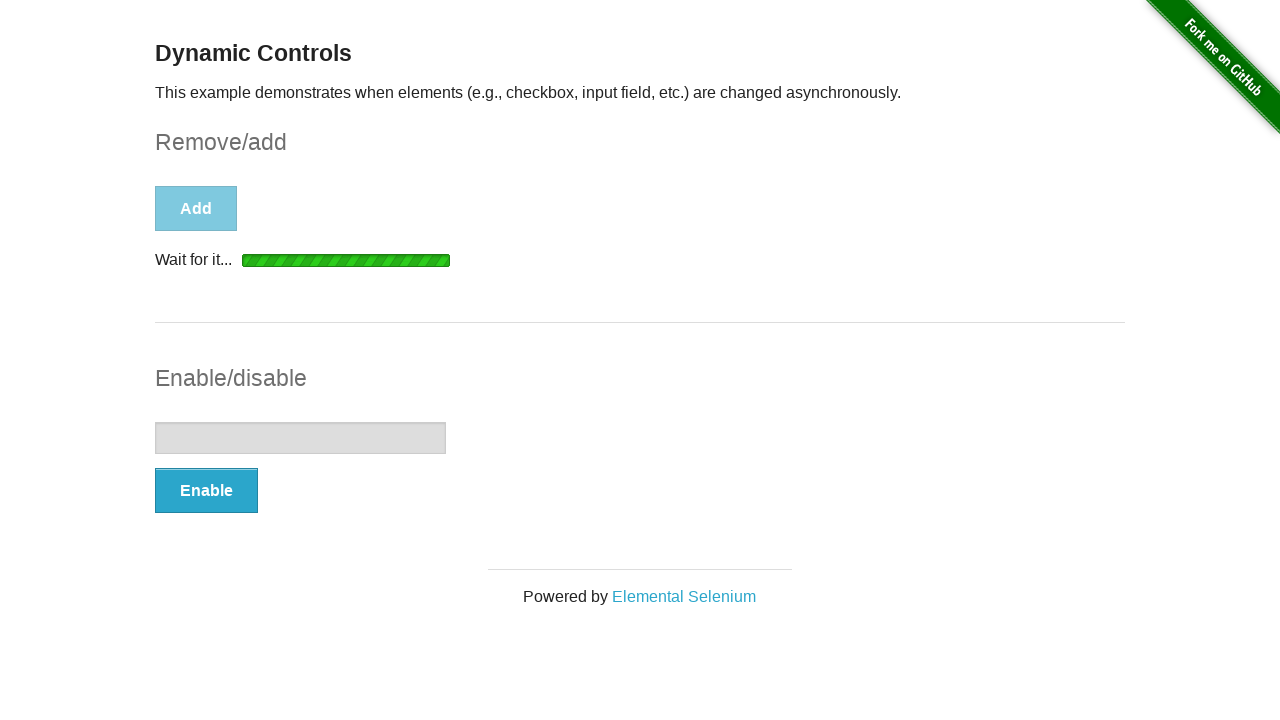

Waited for and found 'It's back!' message
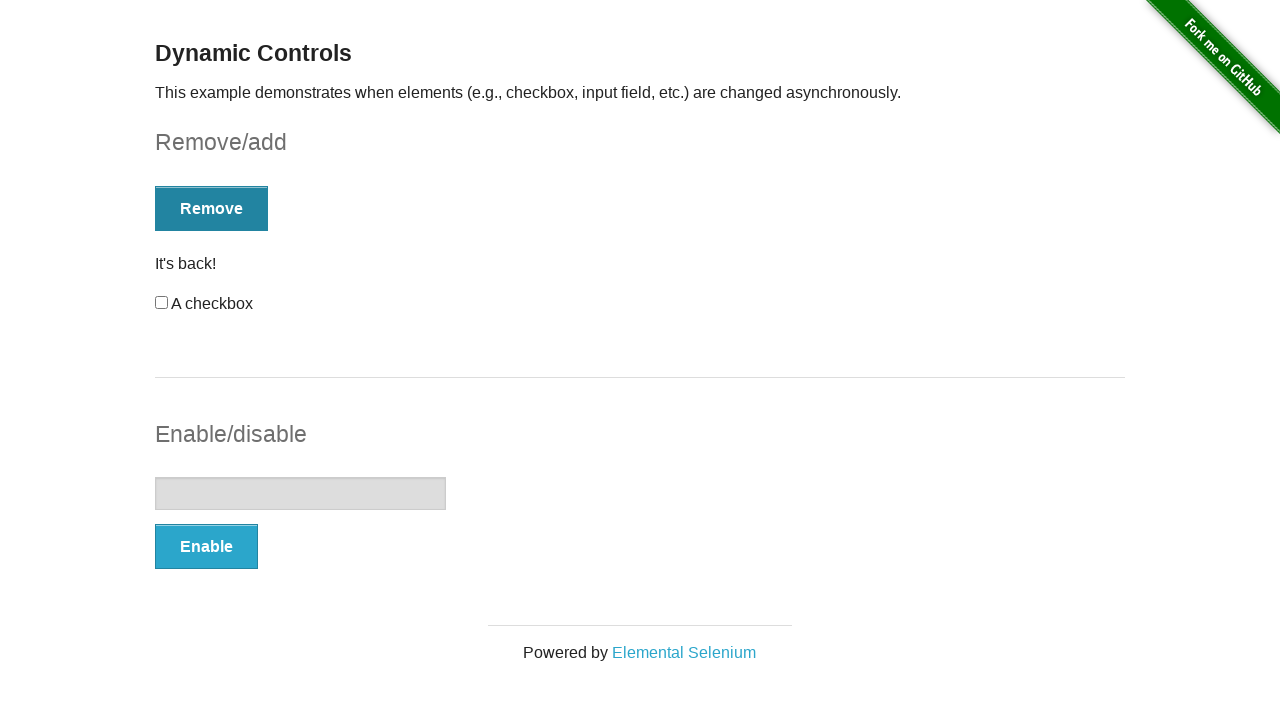

Verified 'It's back!' message is visible
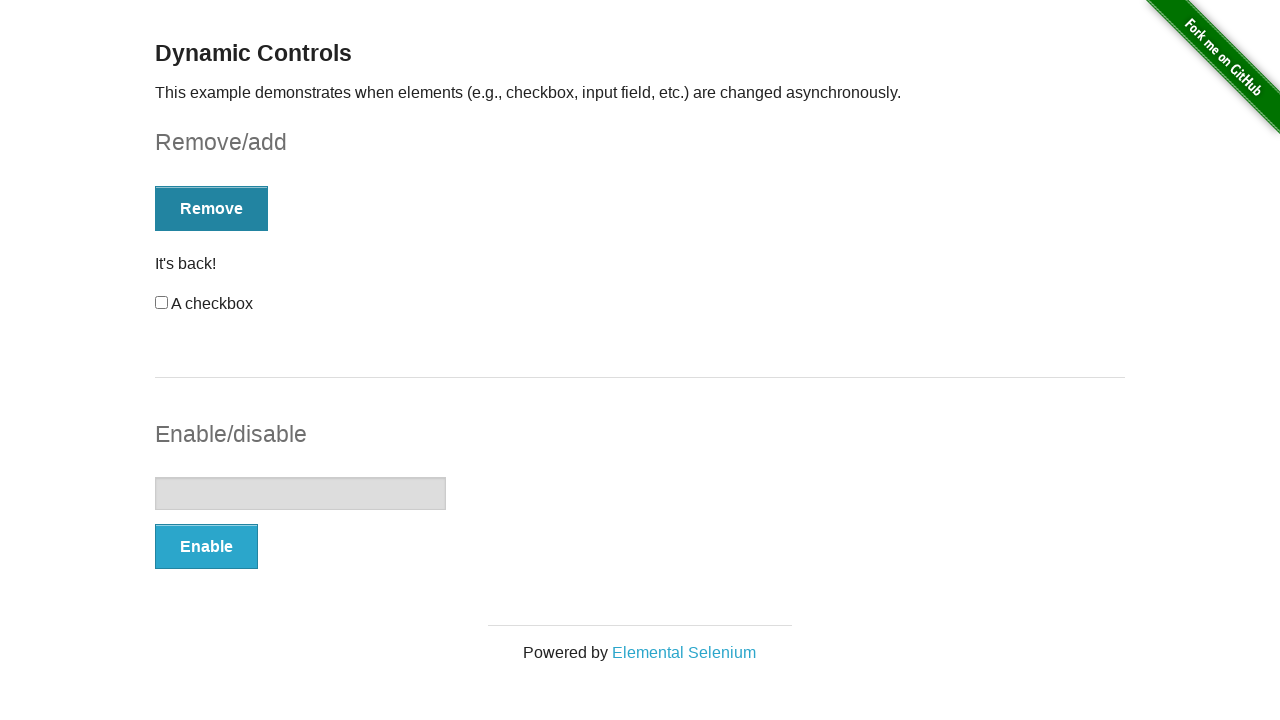

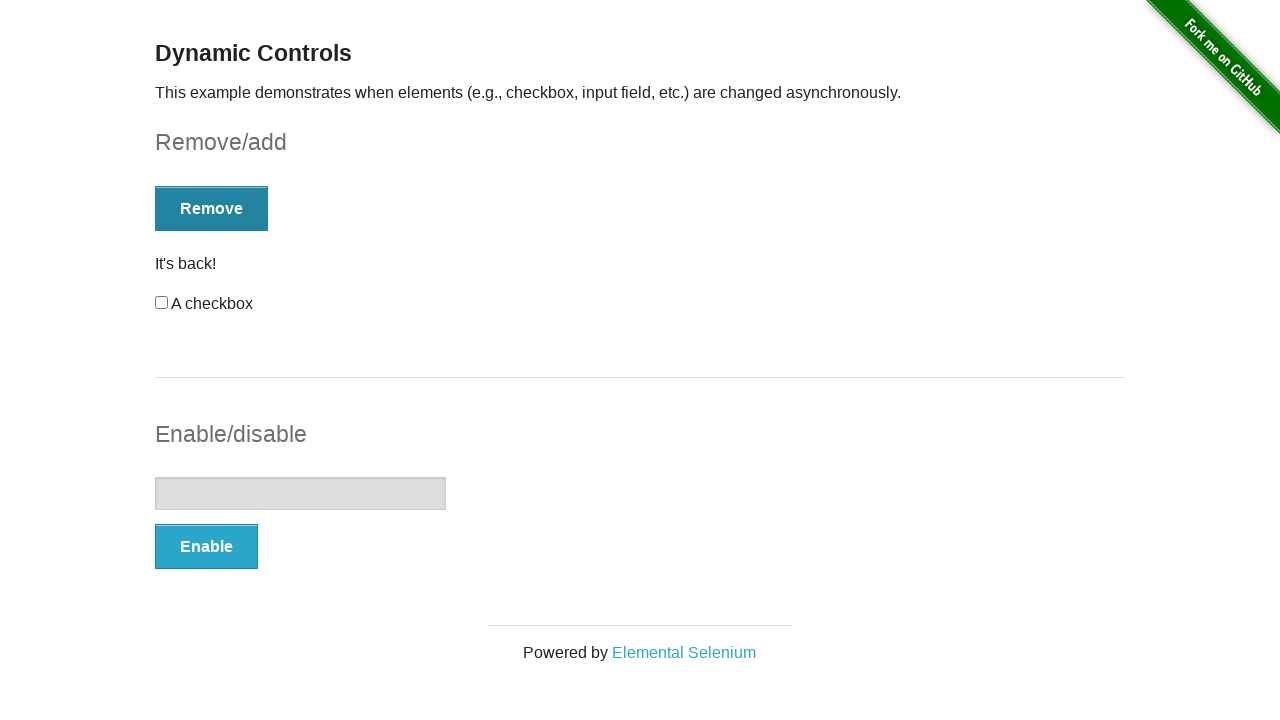